Tests the e-commerce flow on Demoblaze by navigating to the Laptops category, selecting the first laptop, adding it to cart, and viewing the cart.

Starting URL: https://www.demoblaze.com/

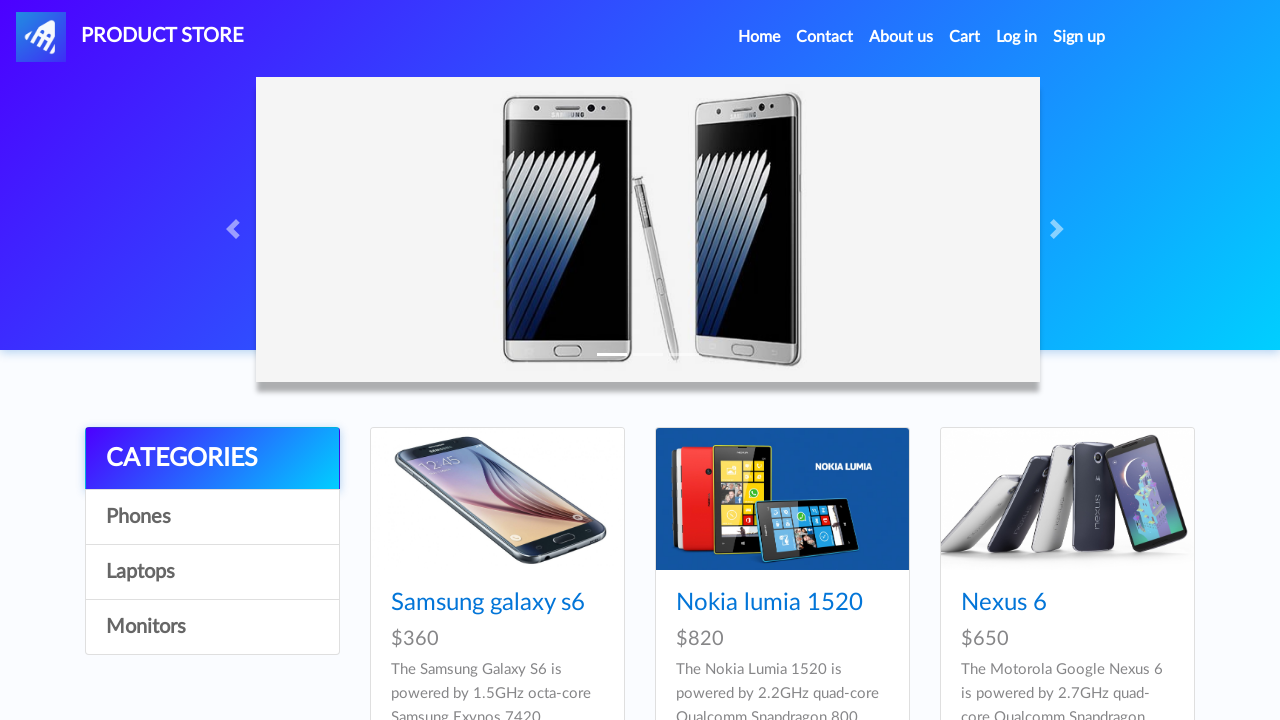

Clicked on Laptops category at (212, 572) on a[onclick="byCat('notebook')"]
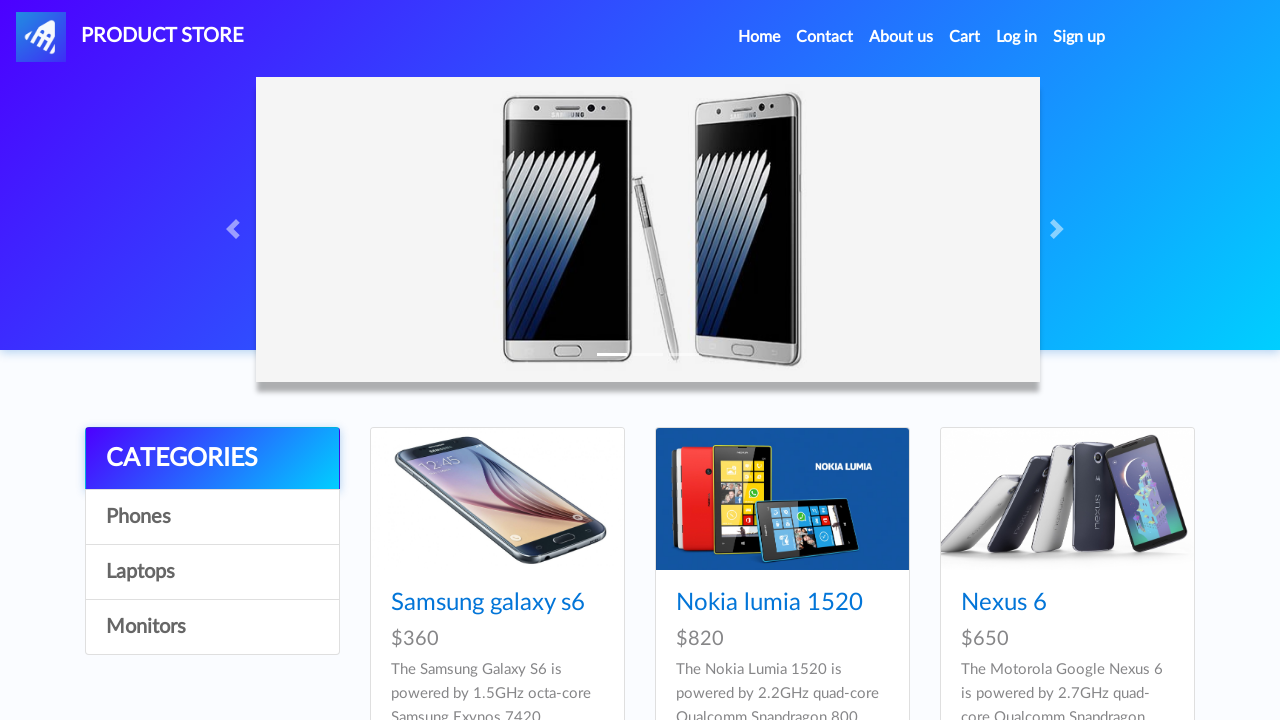

Laptops category loaded with product cards
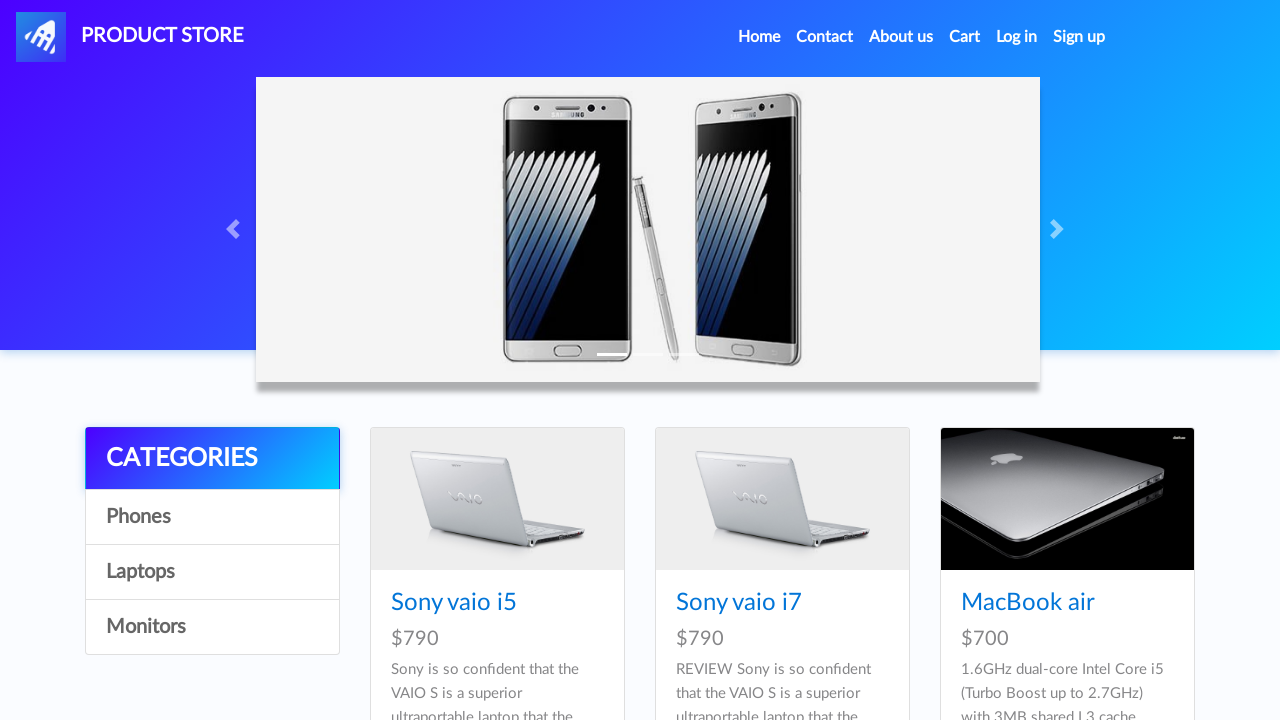

Clicked on the first laptop product at (454, 603) on .card-block .card-title a.hrefch >> nth=0
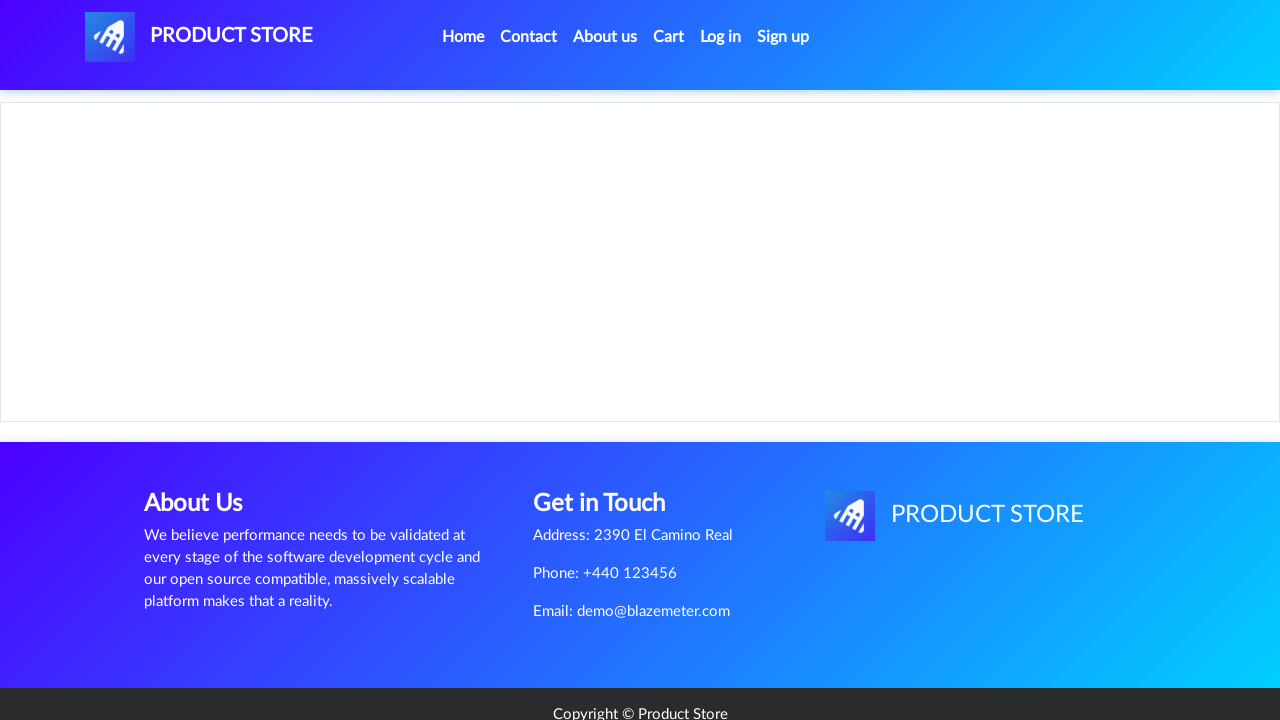

Product details page loaded
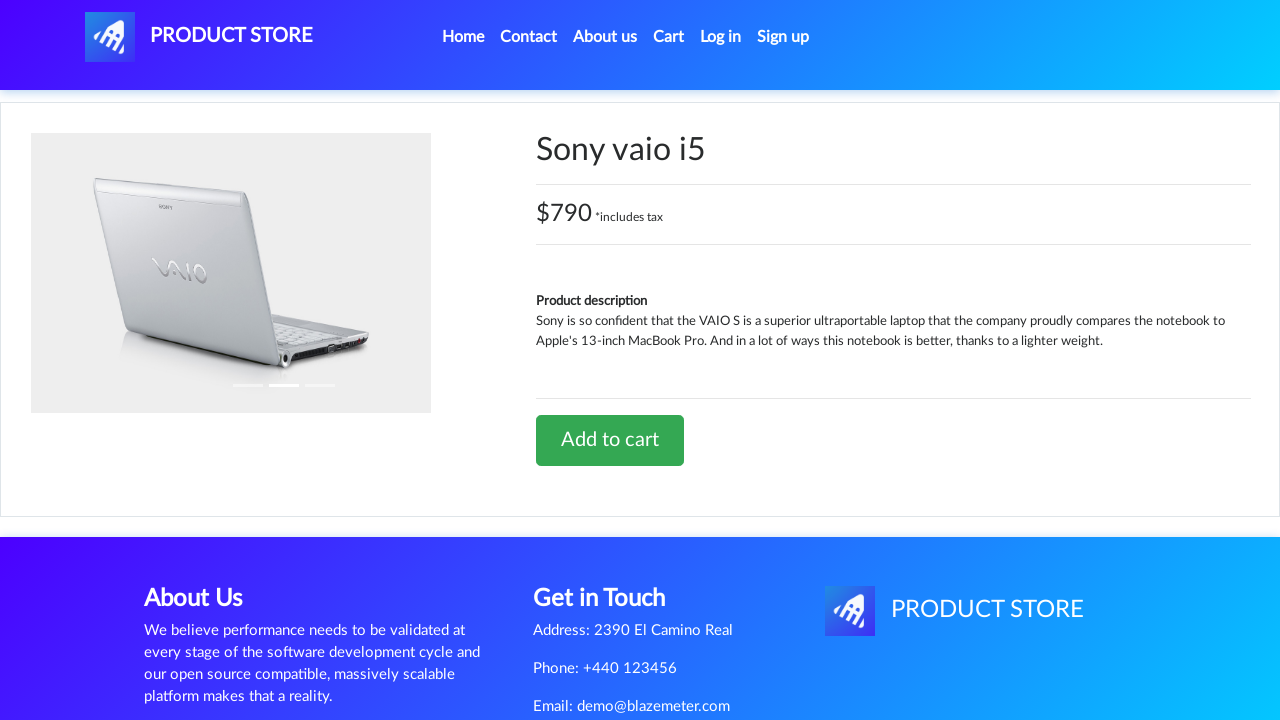

Clicked 'Add to cart' button and accepted confirmation dialog at (610, 440) on .btn.btn-success.btn-lg
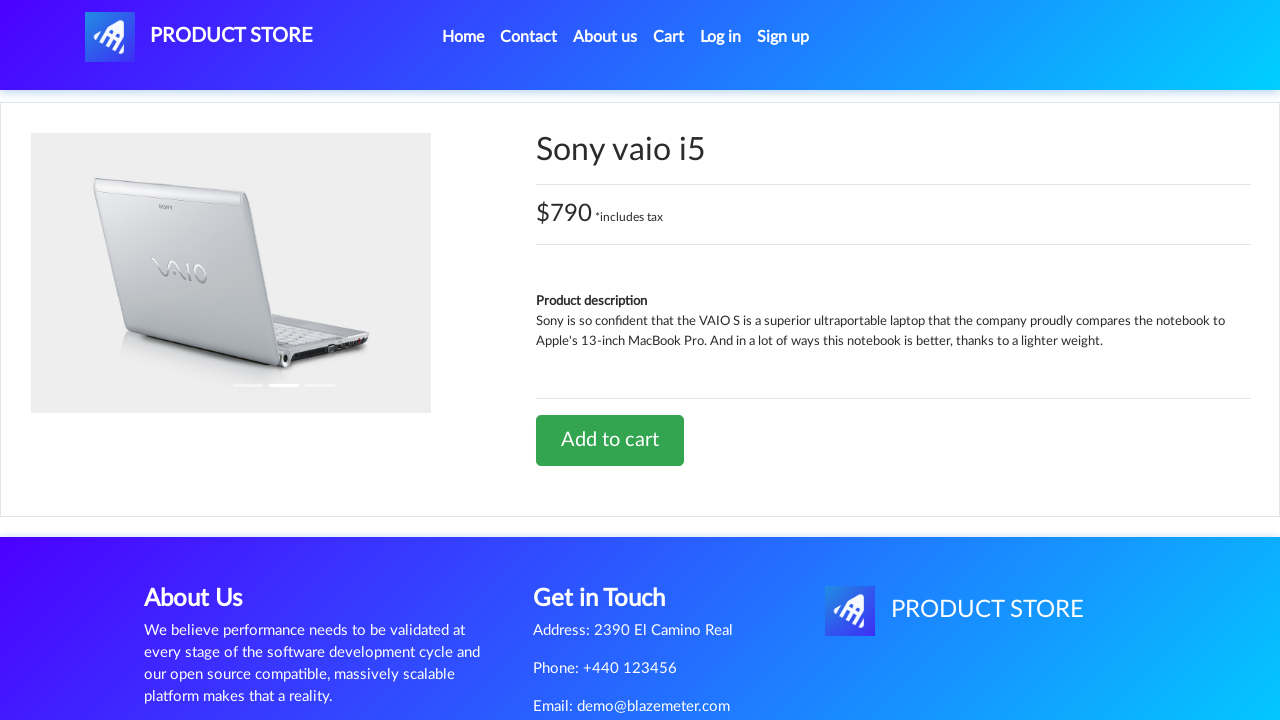

Clicked on cart button to view cart at (669, 37) on #cartur
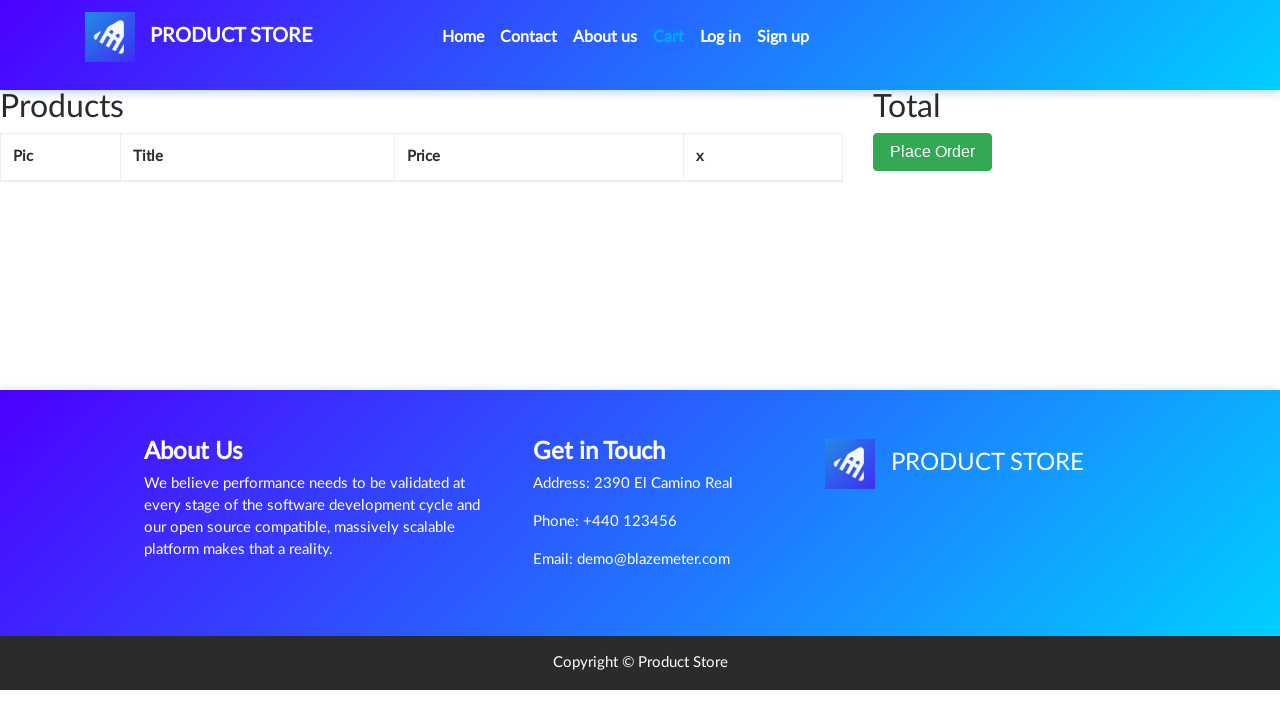

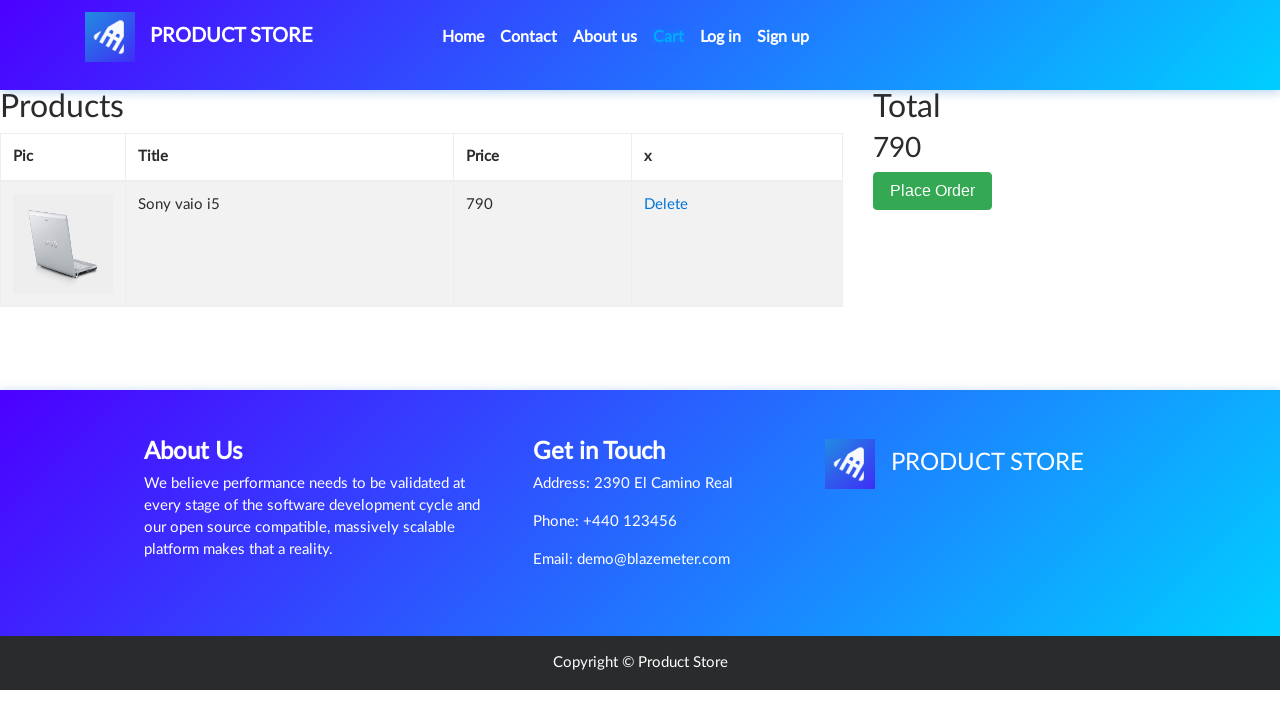